Tests dropdown selection functionality by selecting options using different methods (by index, value, and visible text)

Starting URL: https://www.hyrtutorials.com/p/html-dropdown-elements-practice.html

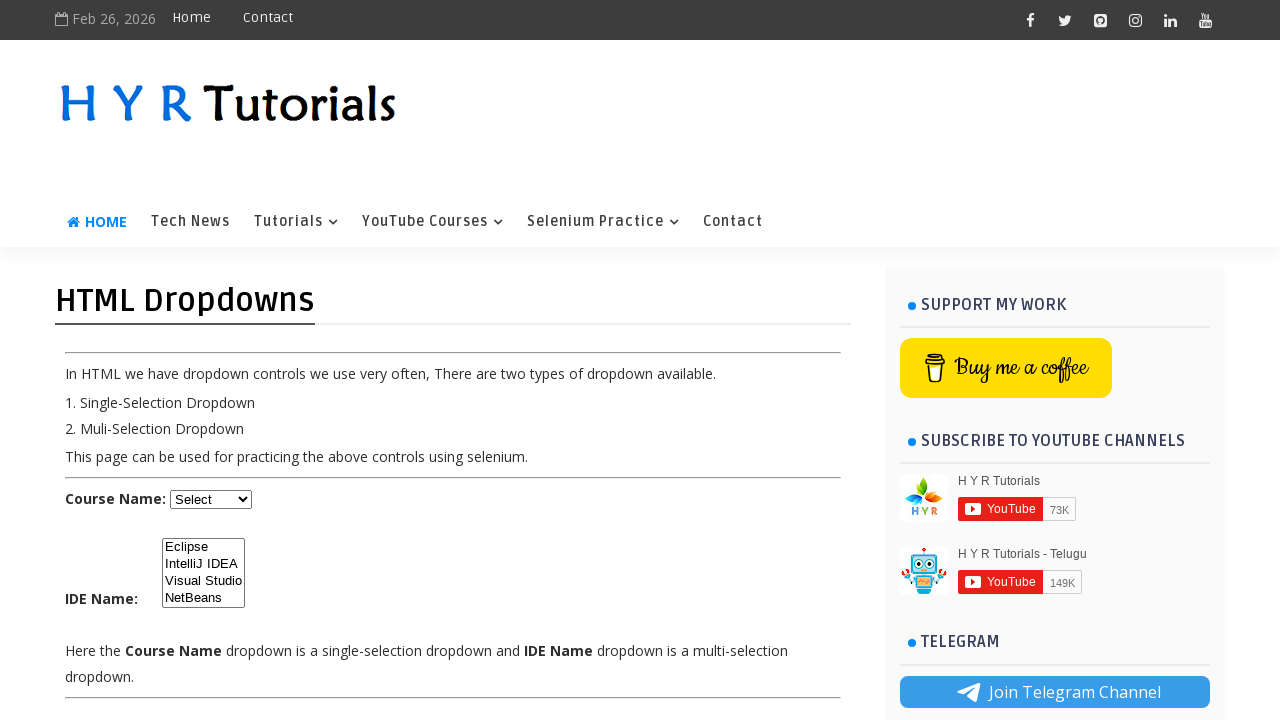

Selected dropdown option by index (2nd option) on #course
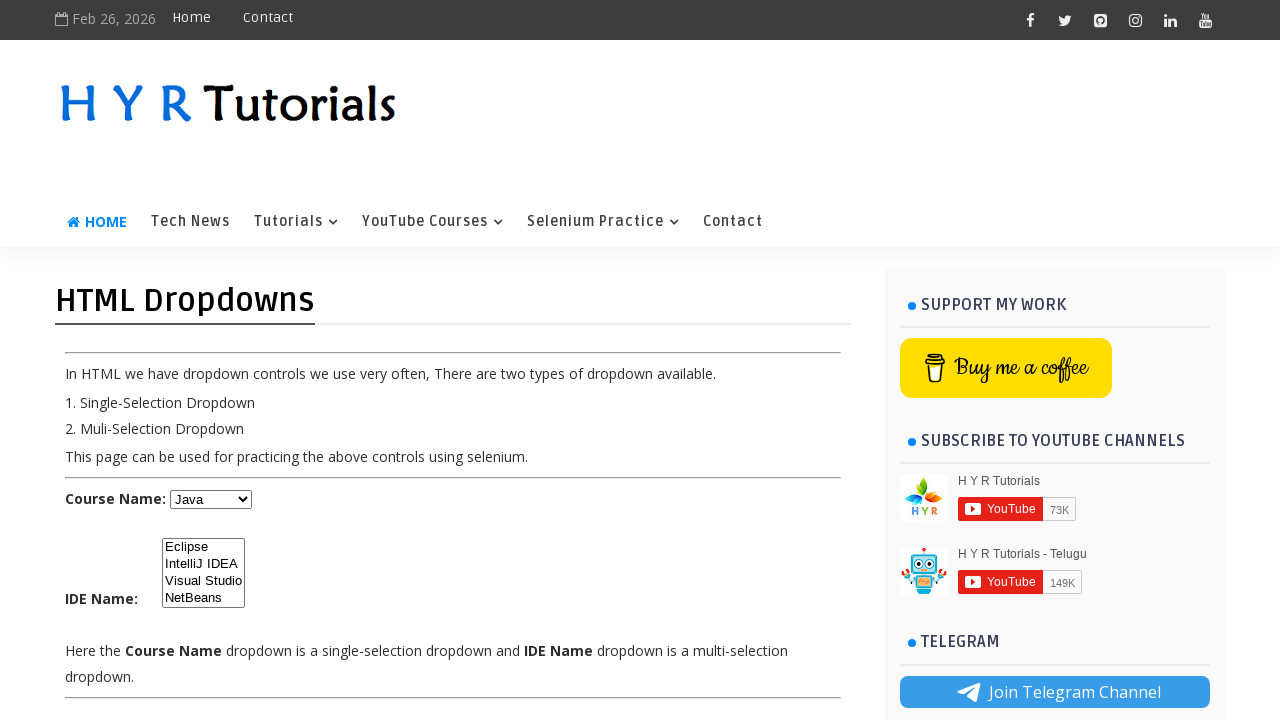

Selected dropdown option by value 'python' on #course
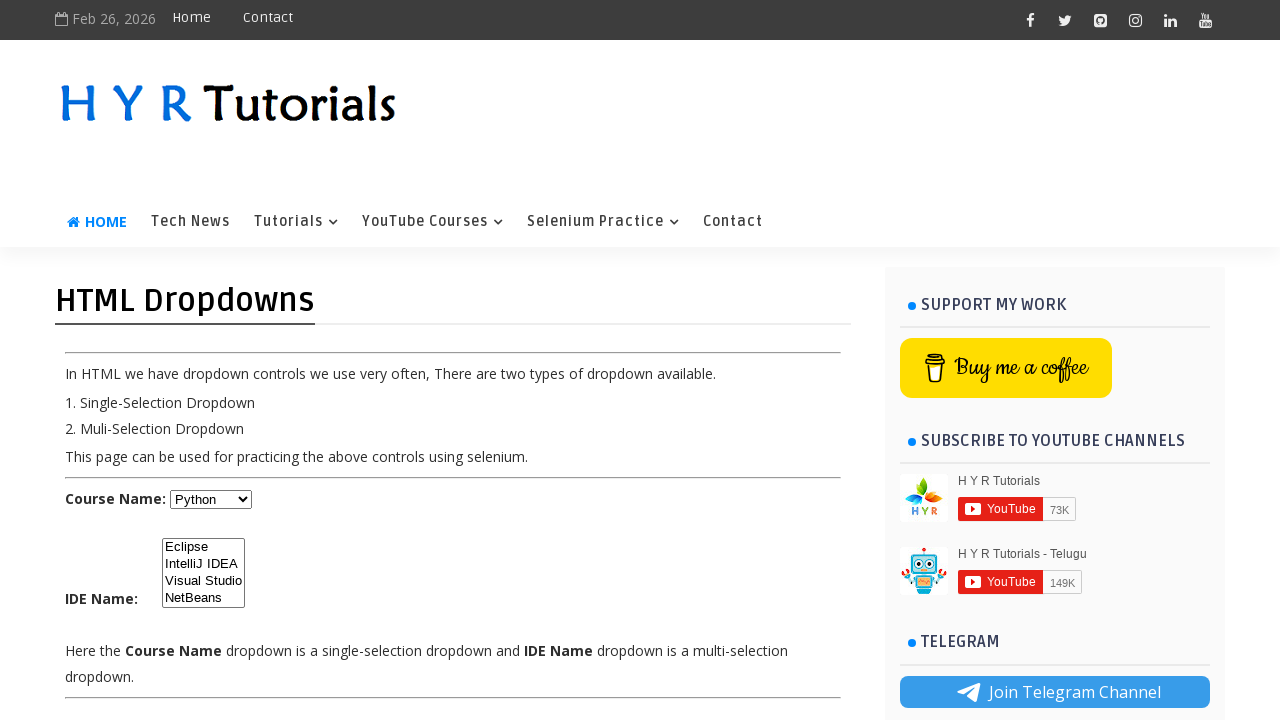

Selected dropdown option by visible text 'Javascript' on #course
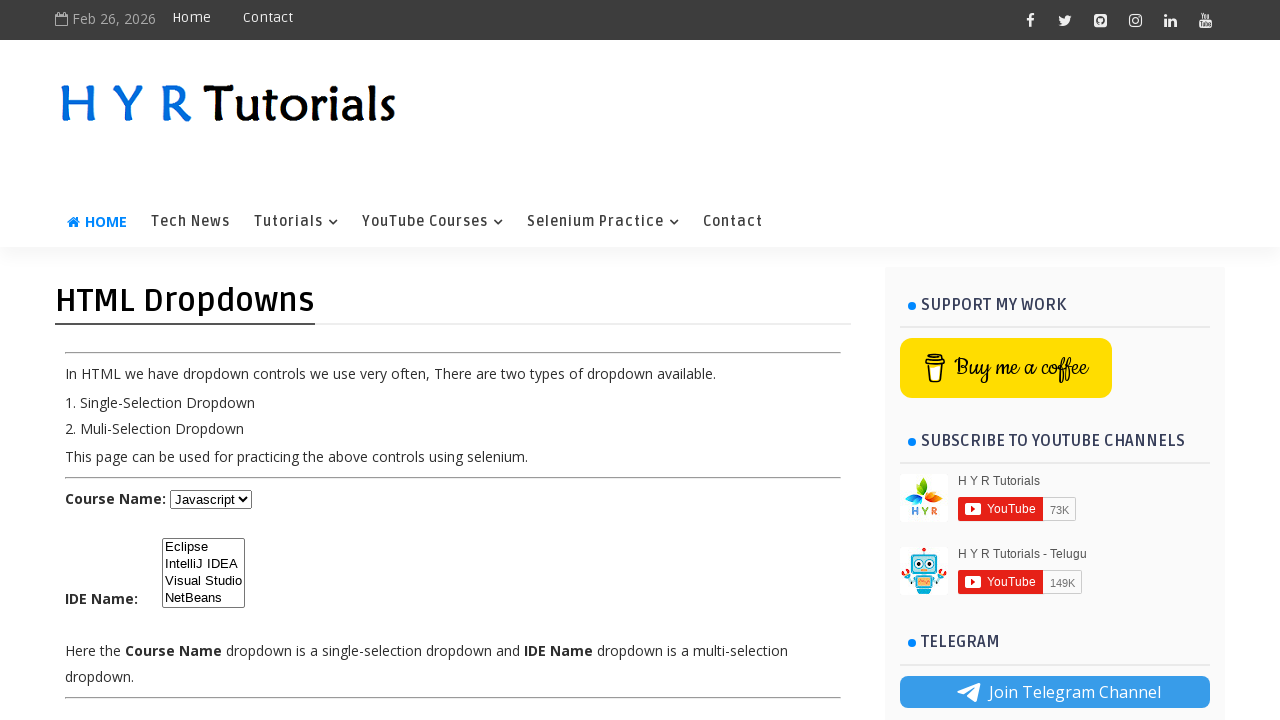

Retrieved selected dropdown value: js
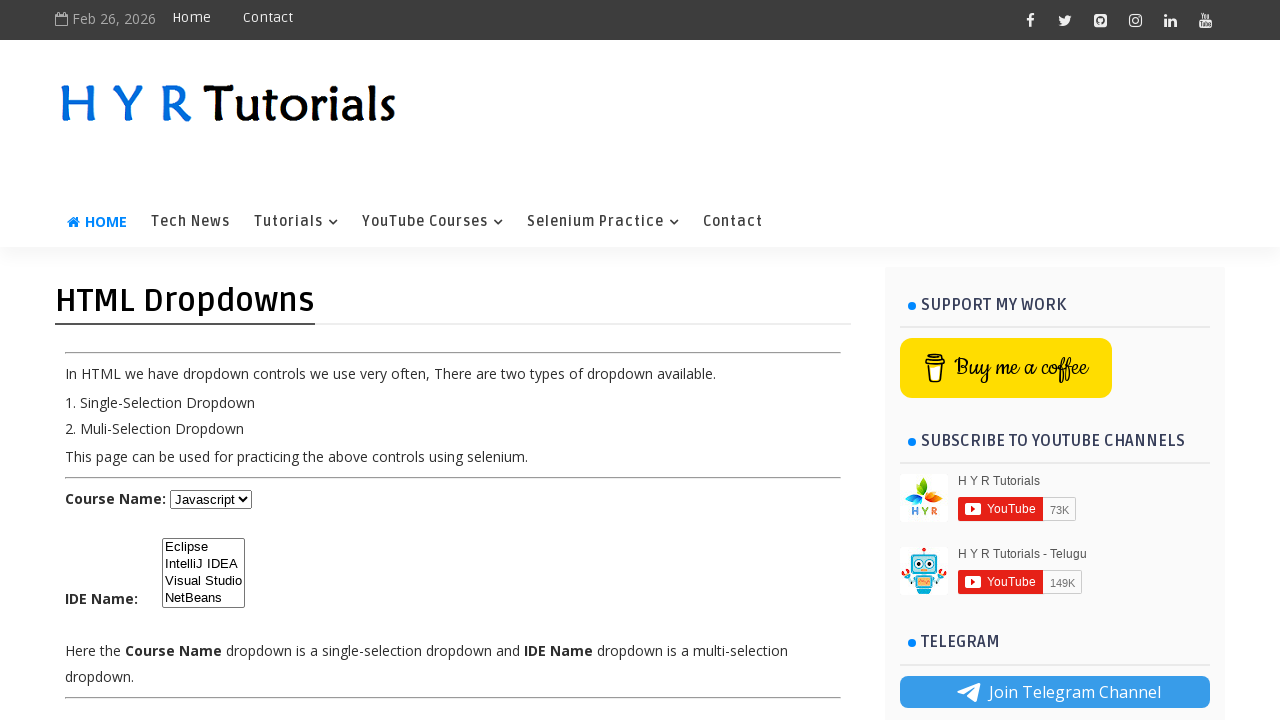

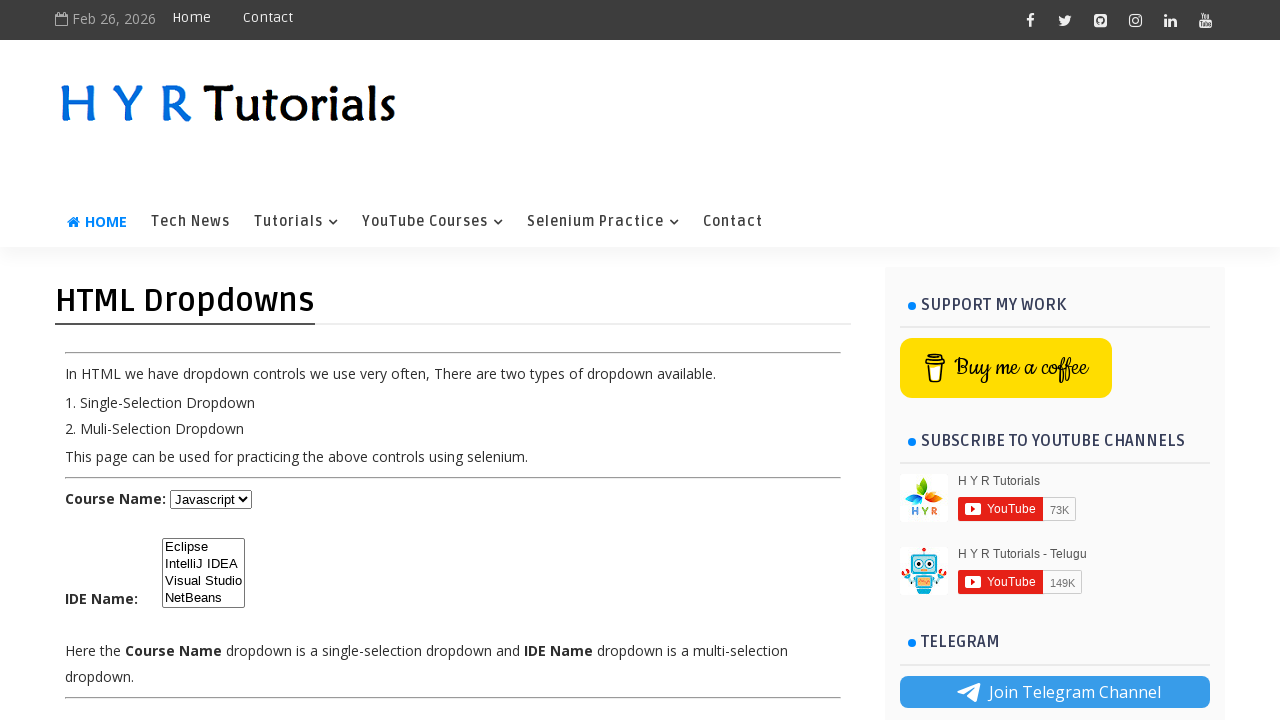